Tests selecting a day from a button-based dropdown menu by clicking the button and then selecting a day link

Starting URL: https://thefreerangetester.github.io/sandbox-automation-testing/

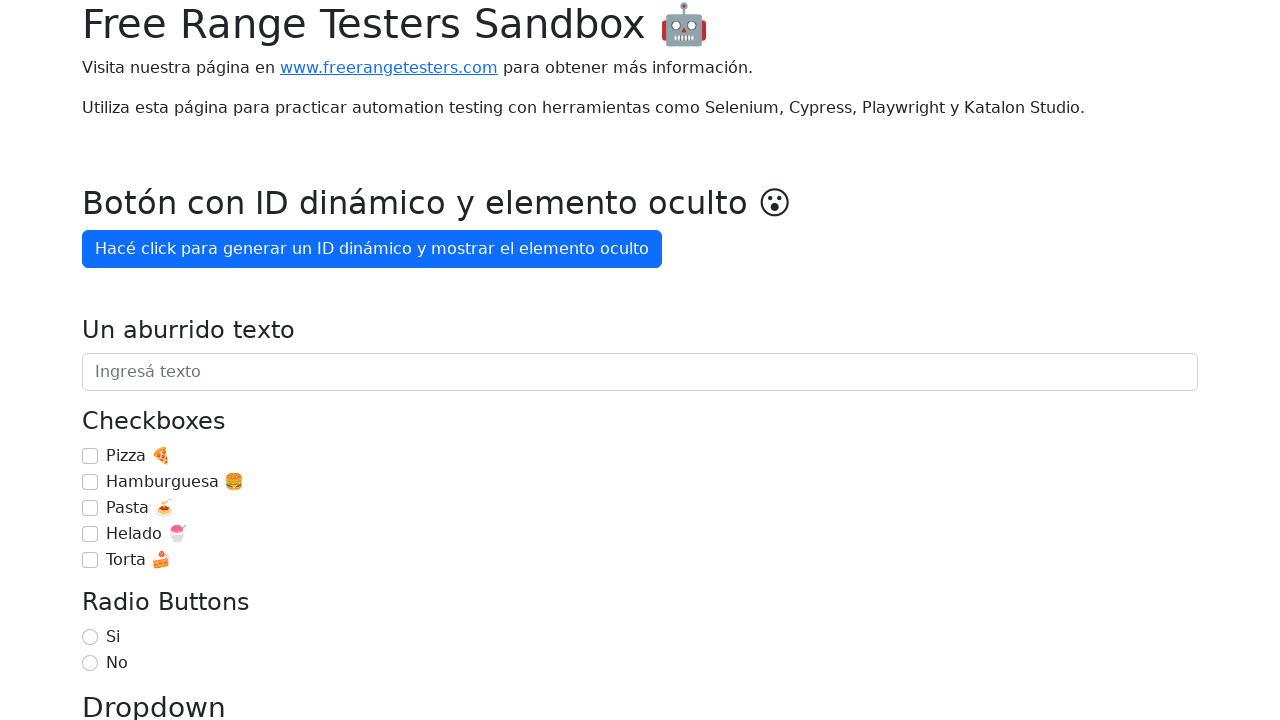

Clicked 'Día de la semana' dropdown button at (171, 360) on internal:role=button[name="Día de la semana"i]
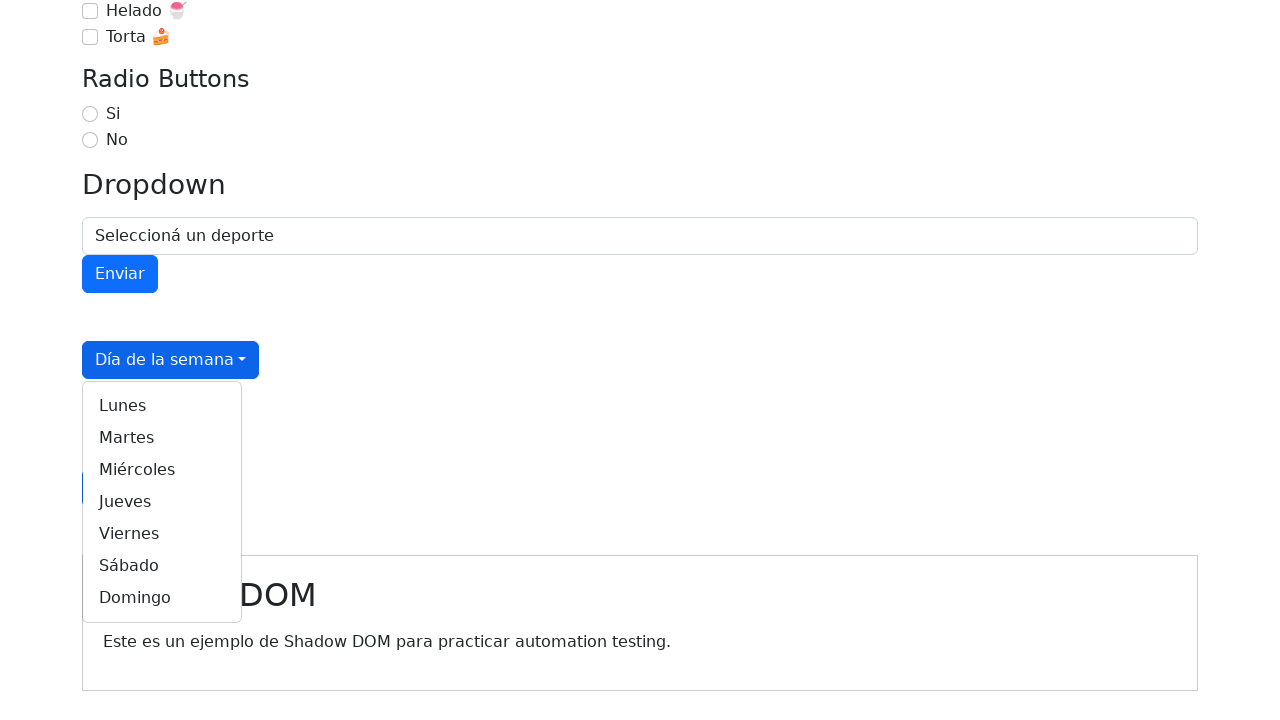

Selected 'Martes' (Tuesday) from the dropdown menu at (162, 438) on internal:role=link[name="Martes"i]
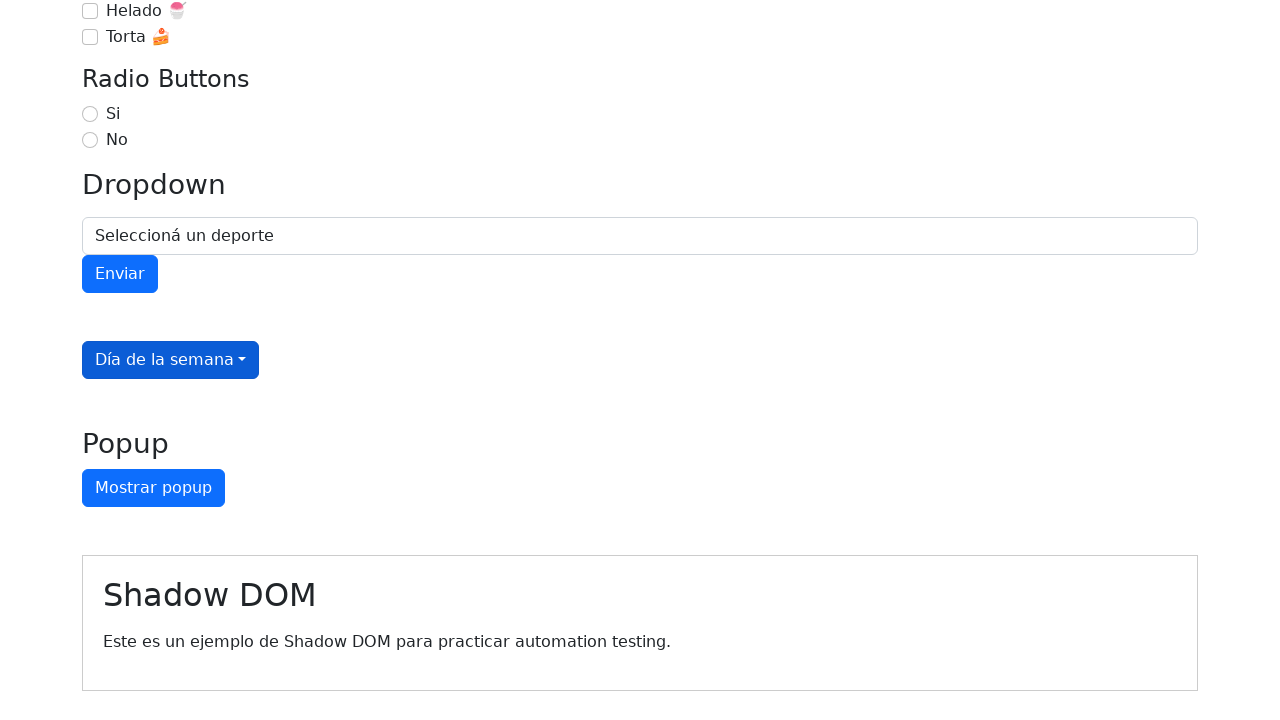

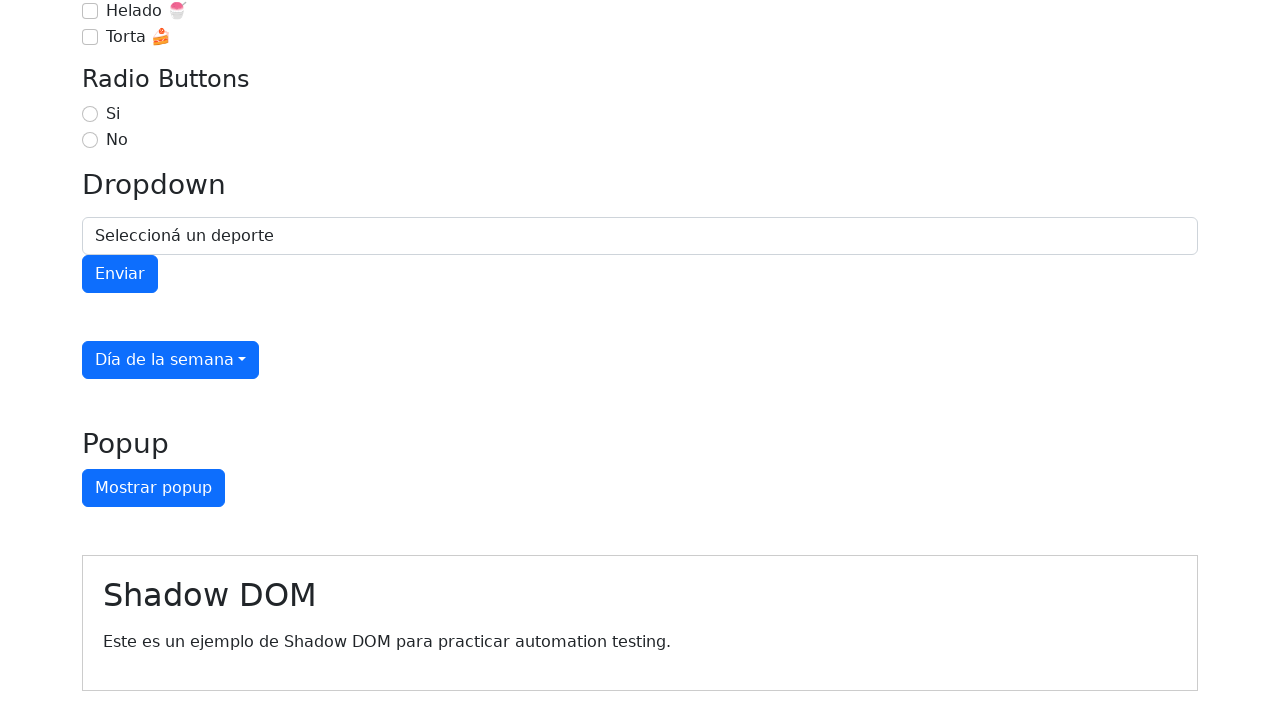